Tests JavaScript alert handling by triggering an alert, accepting it, and verifying the success message

Starting URL: https://practice.cydeo.com/javascript_alerts

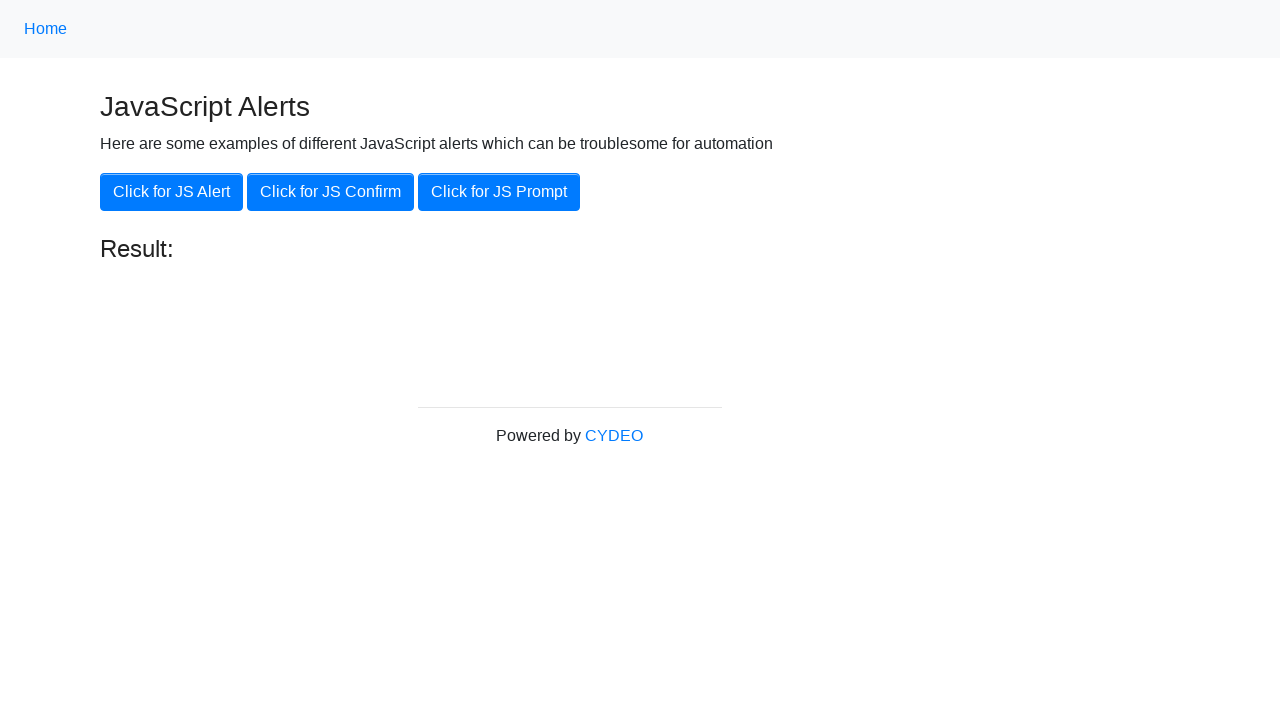

Clicked button to trigger JavaScript alert at (172, 192) on xpath=//button[@onclick='jsAlert()']
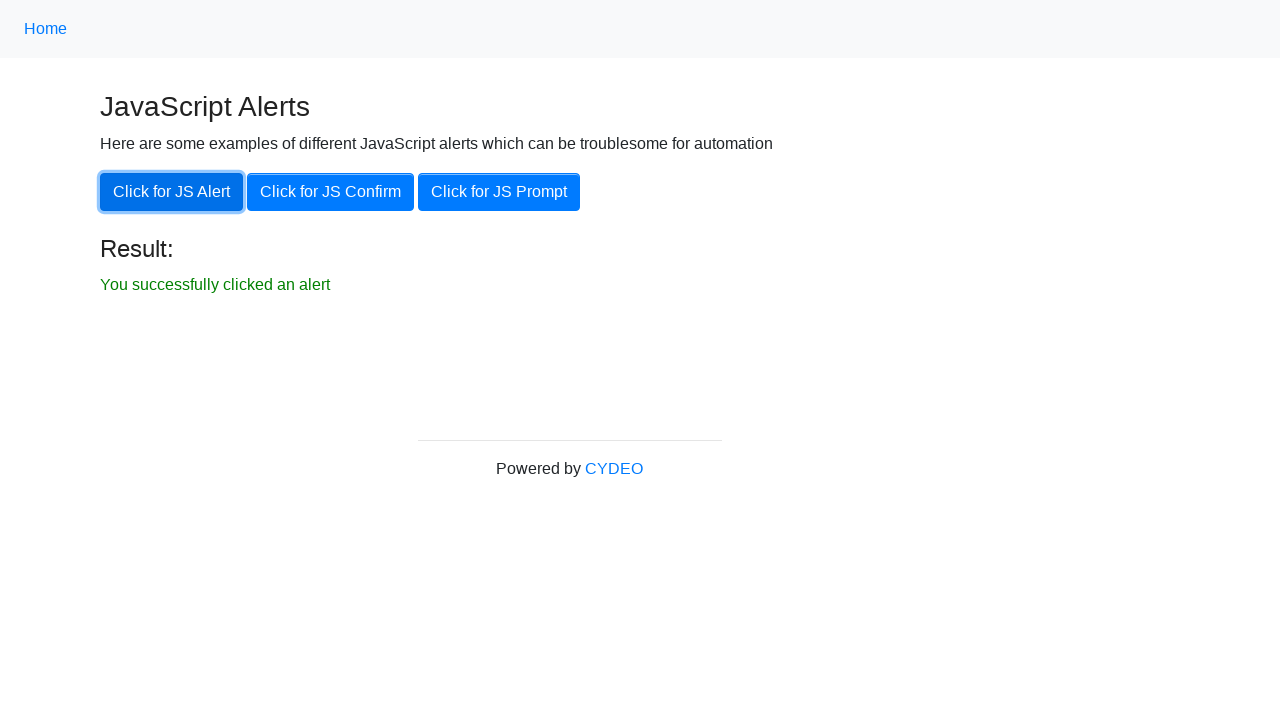

Set up dialog handler to accept alerts
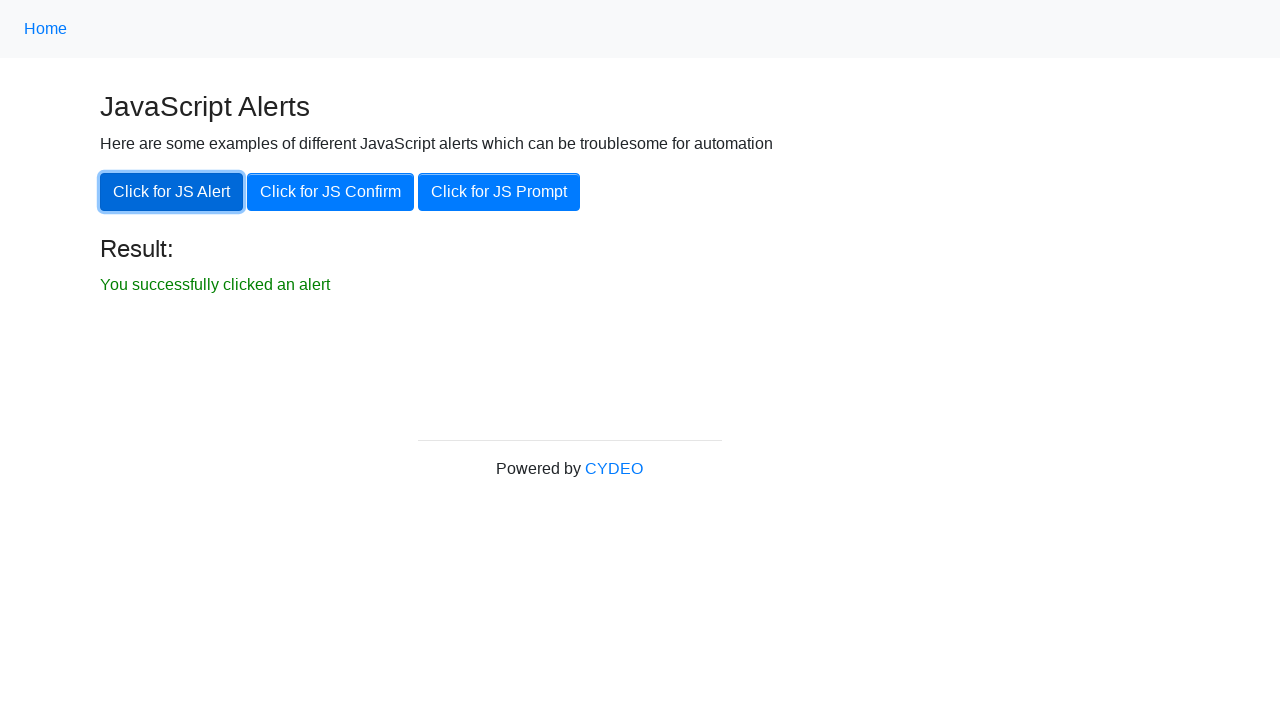

Clicked button again to trigger alert with handler active at (172, 192) on xpath=//button[@onclick='jsAlert()']
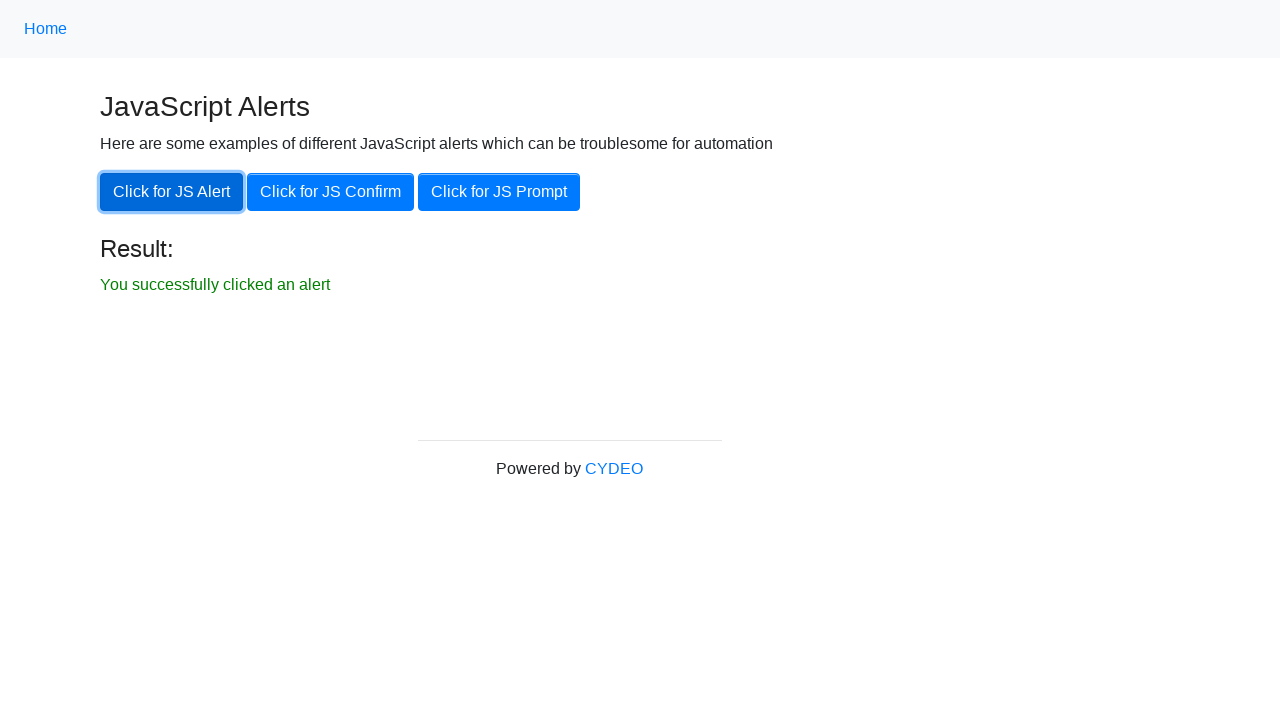

Verified success message 'You successfully clicked an alert' appeared
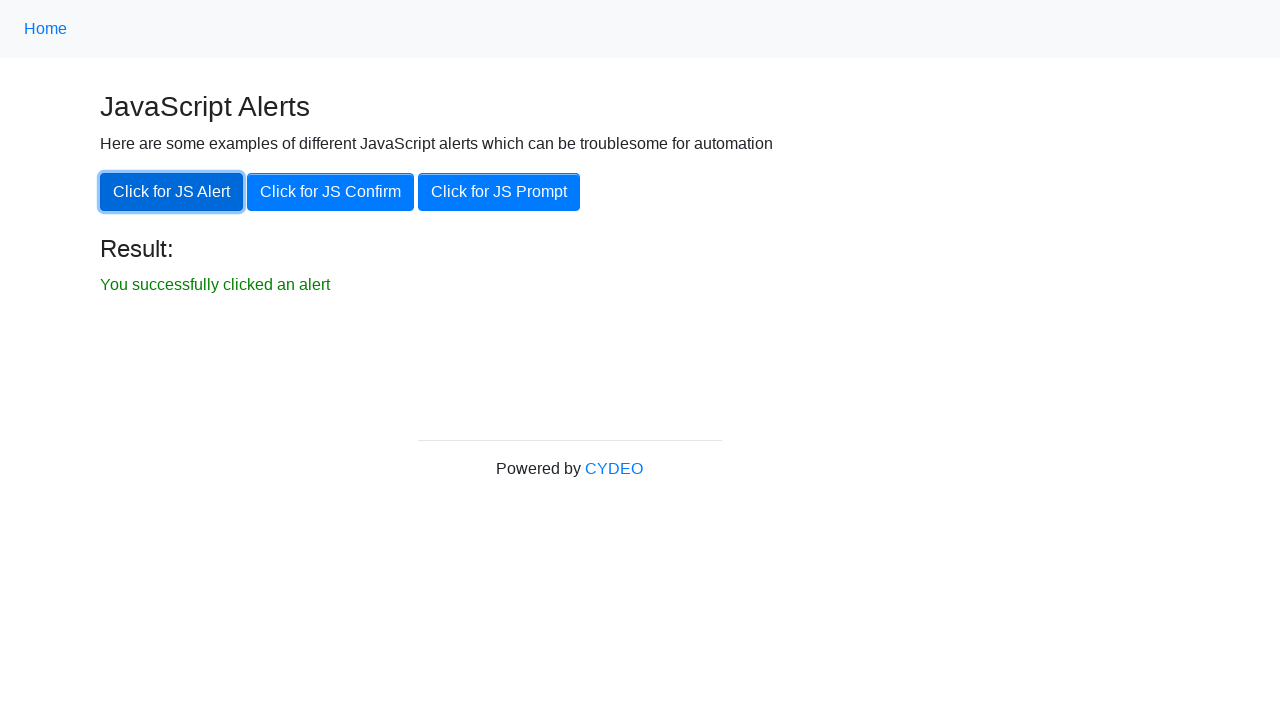

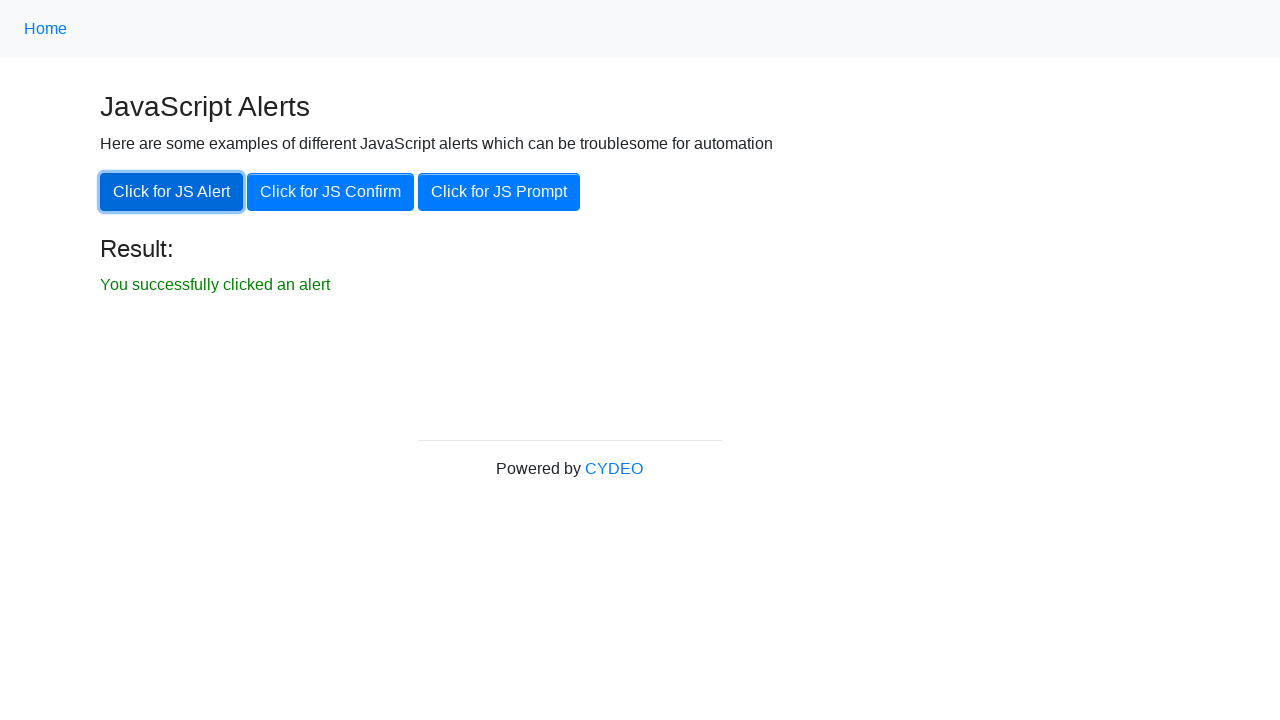